Tests filling text input fields and verifies the entered values are correctly stored.

Starting URL: https://cac-tat.s3.eu-central-1.amazonaws.com/index.html

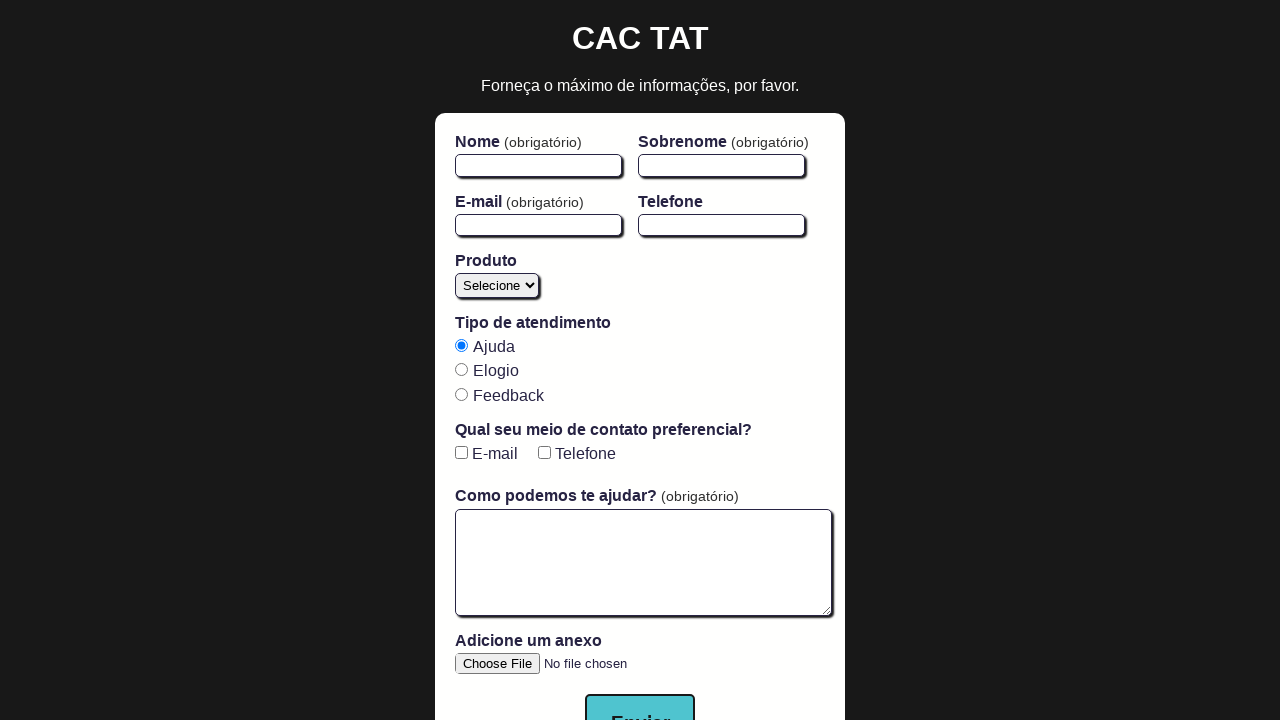

Filled firstName field with 'Maria' on #firstName
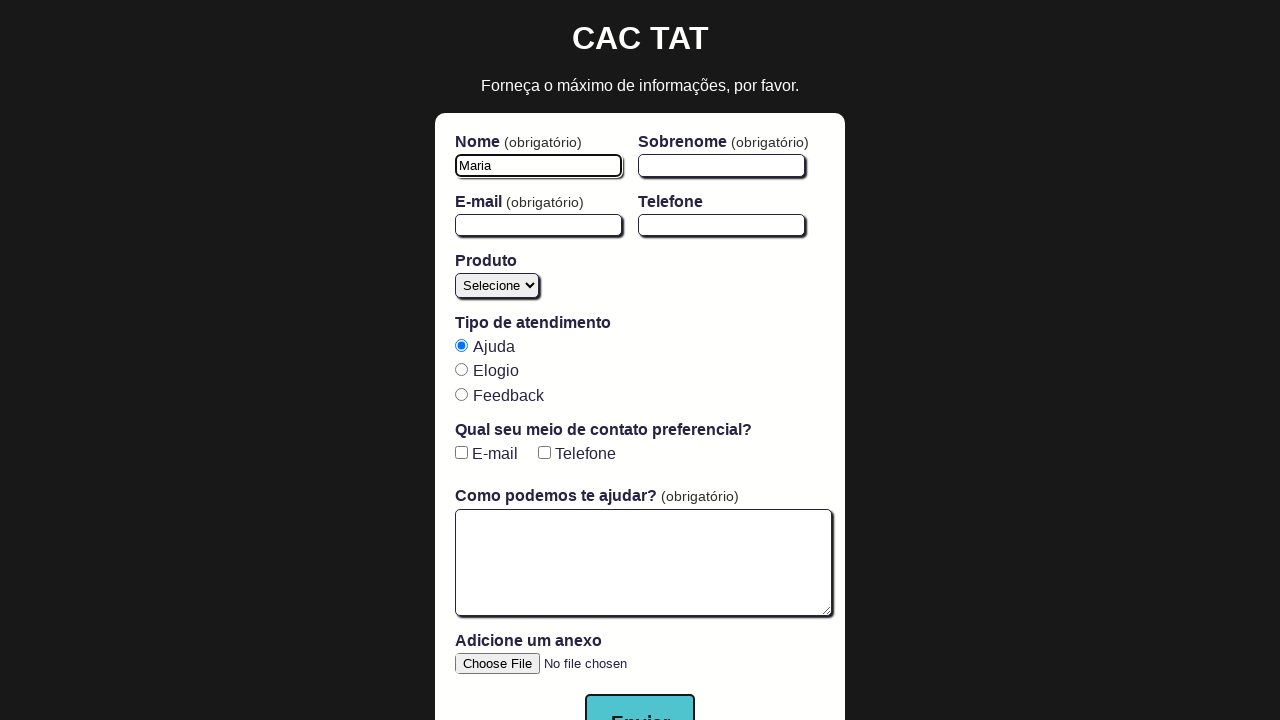

Filled lastName field with 'Santos' on #lastName
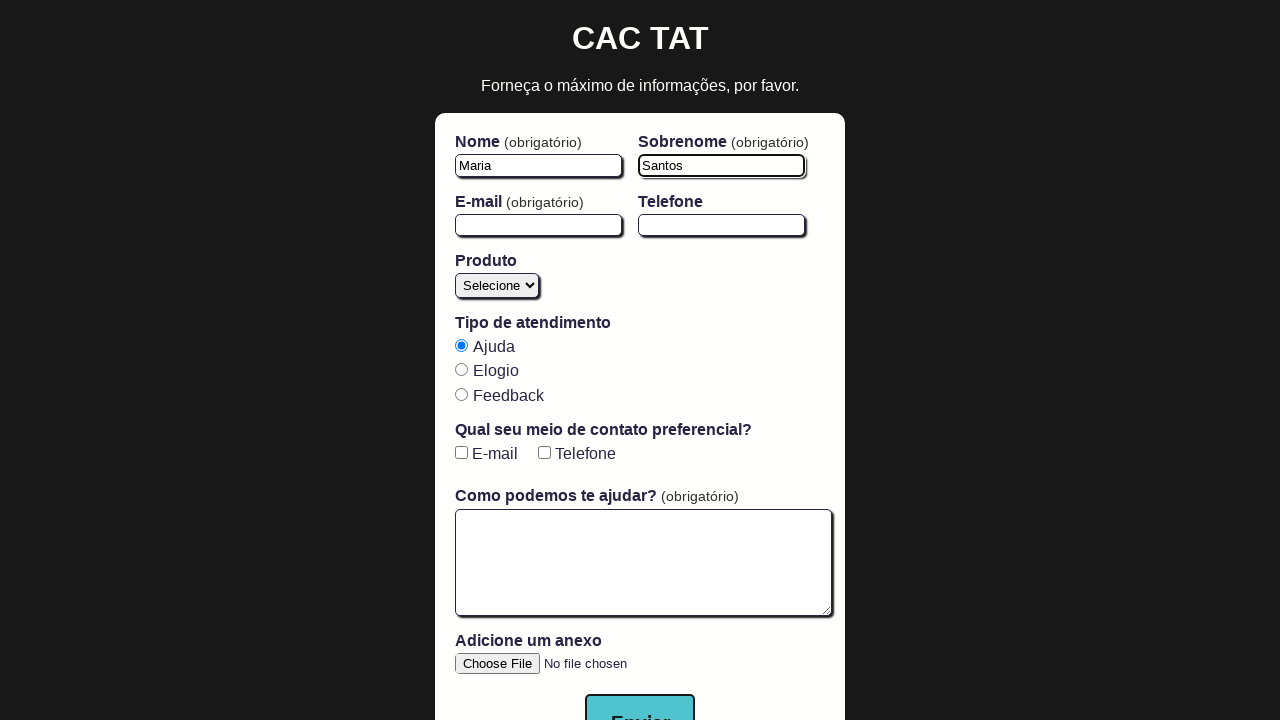

Filled email field with 'maria.santos@example.com' on #email
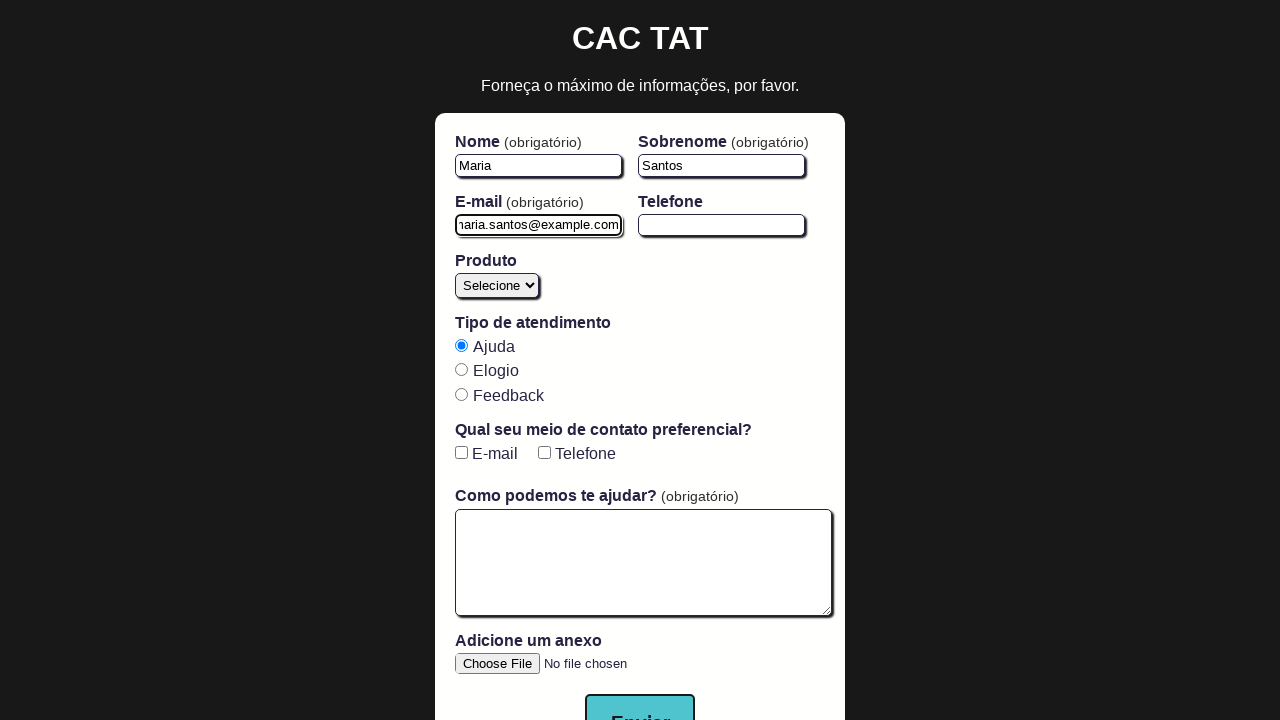

Filled phone field with '5551234567' on #phone
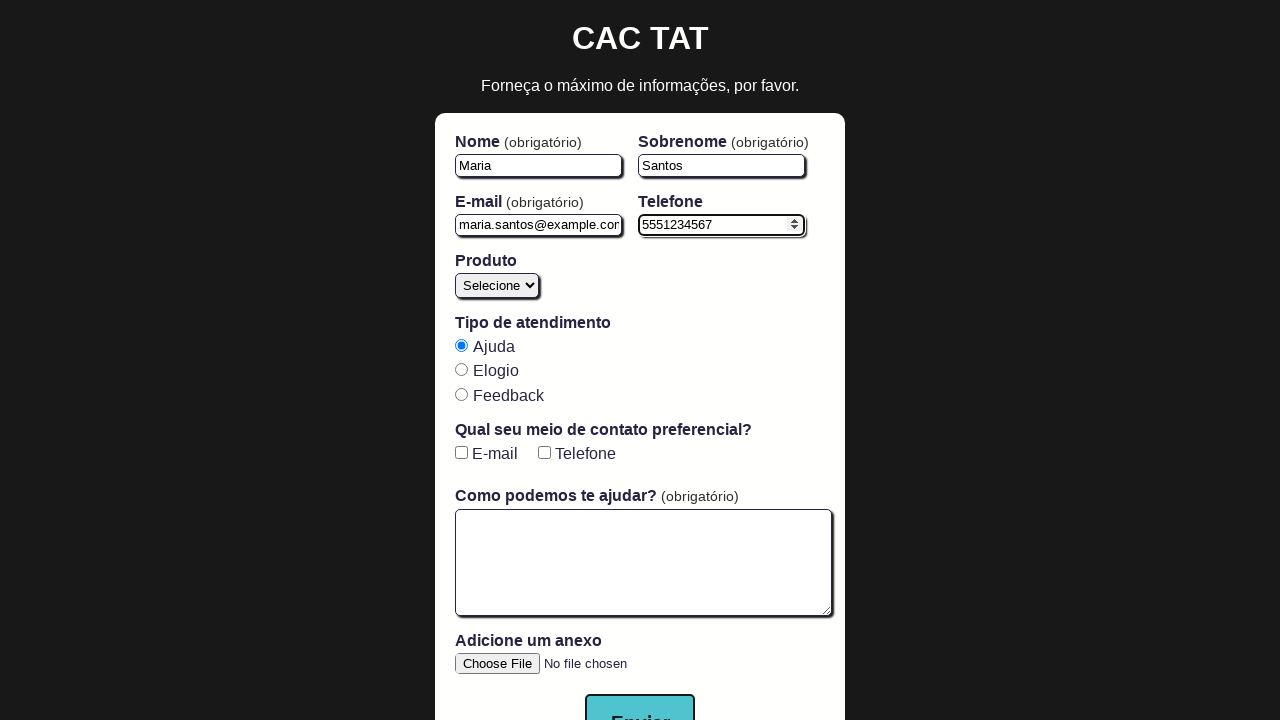

Verified firstName field contains 'Maria'
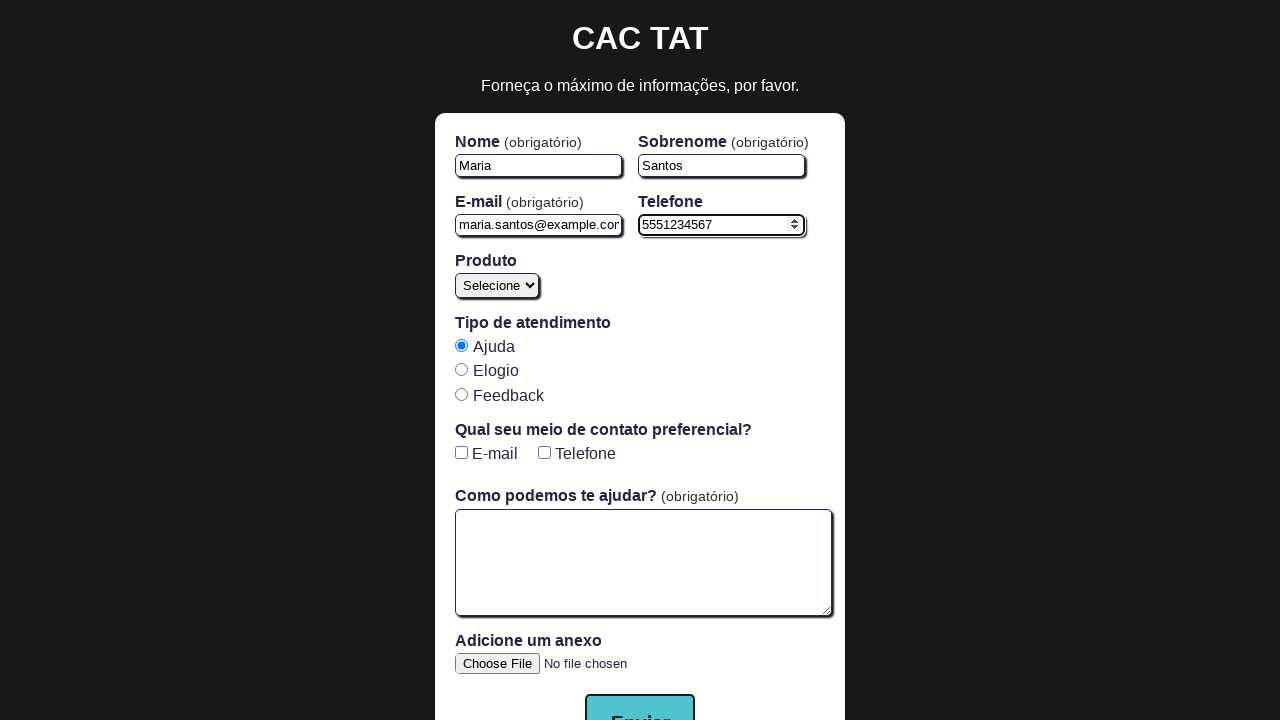

Verified lastName field contains 'Santos'
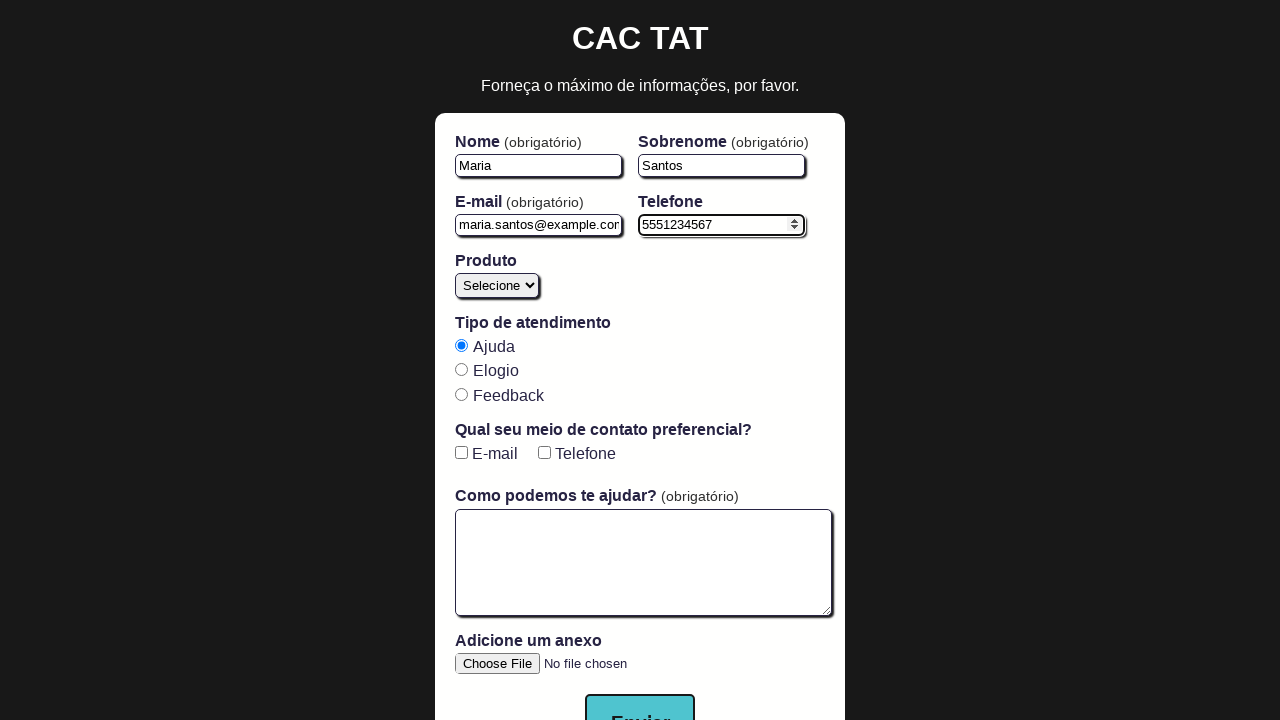

Verified email field contains 'maria.santos@example.com'
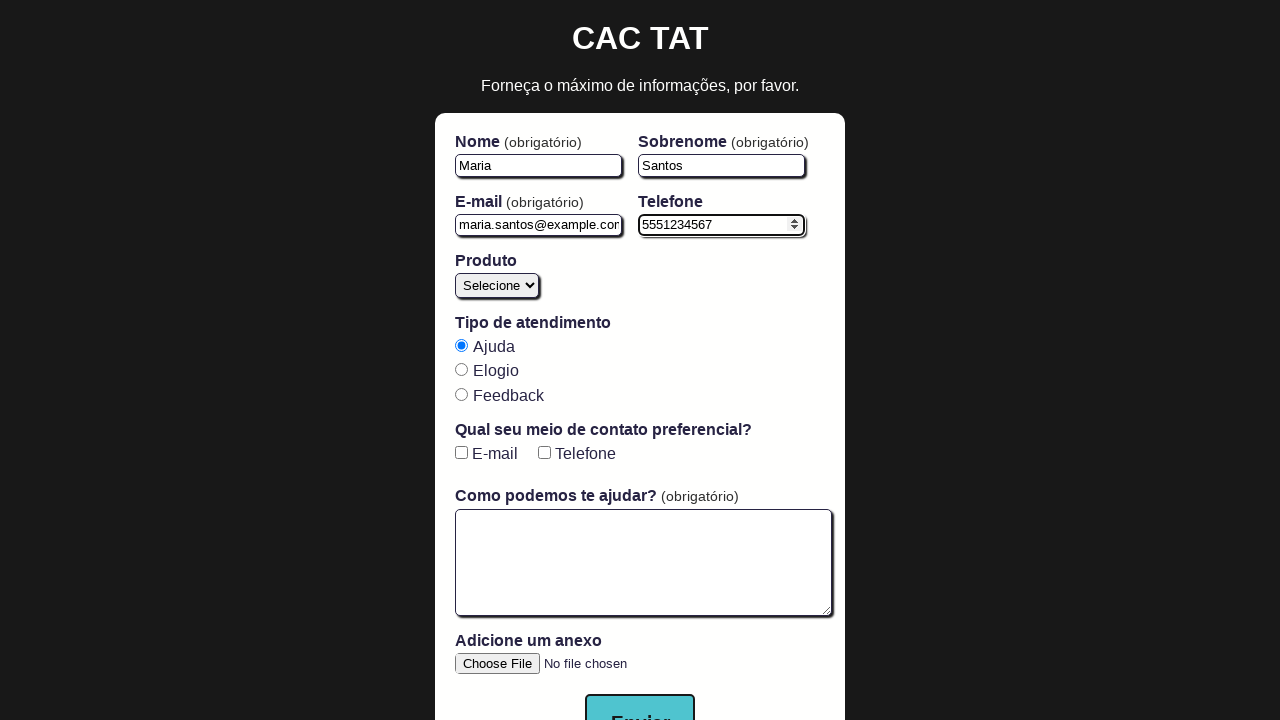

Verified phone field contains '5551234567'
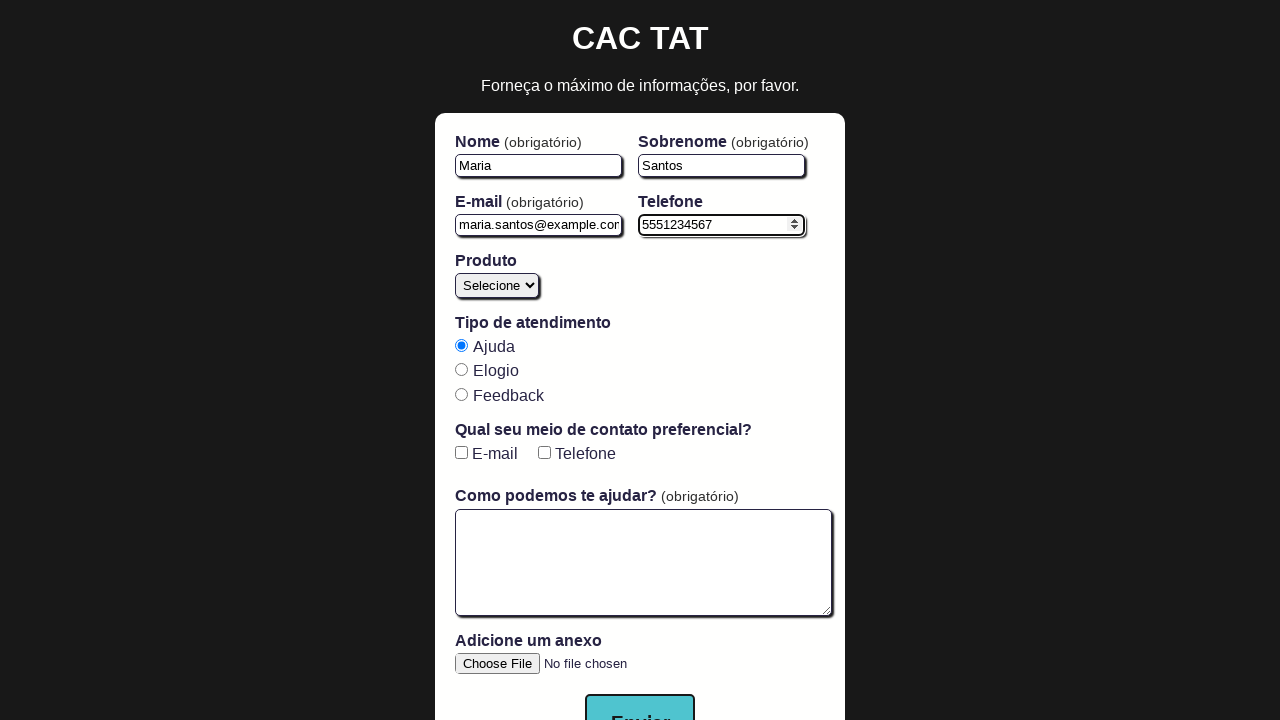

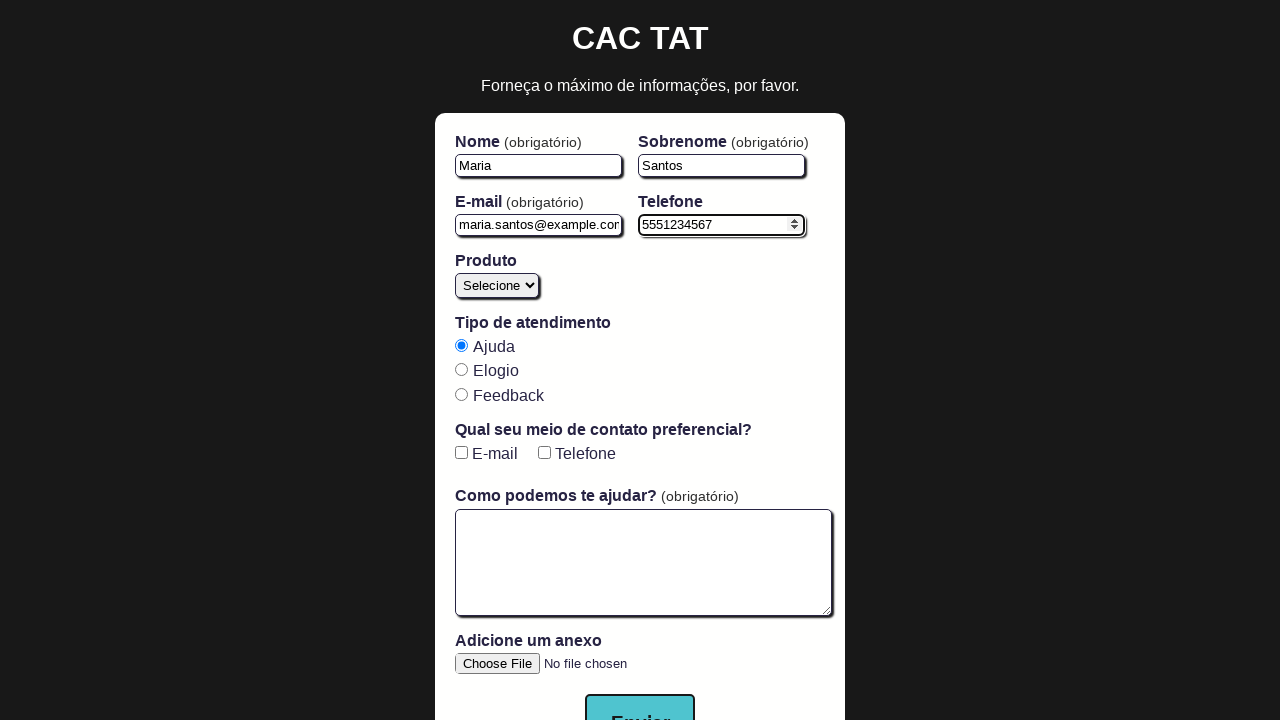